Tests the registration flow by navigating to the demo site, clicking the skip sign-in button, and verifying the Register page is displayed.

Starting URL: http://demo.automationtesting.in/Index.html

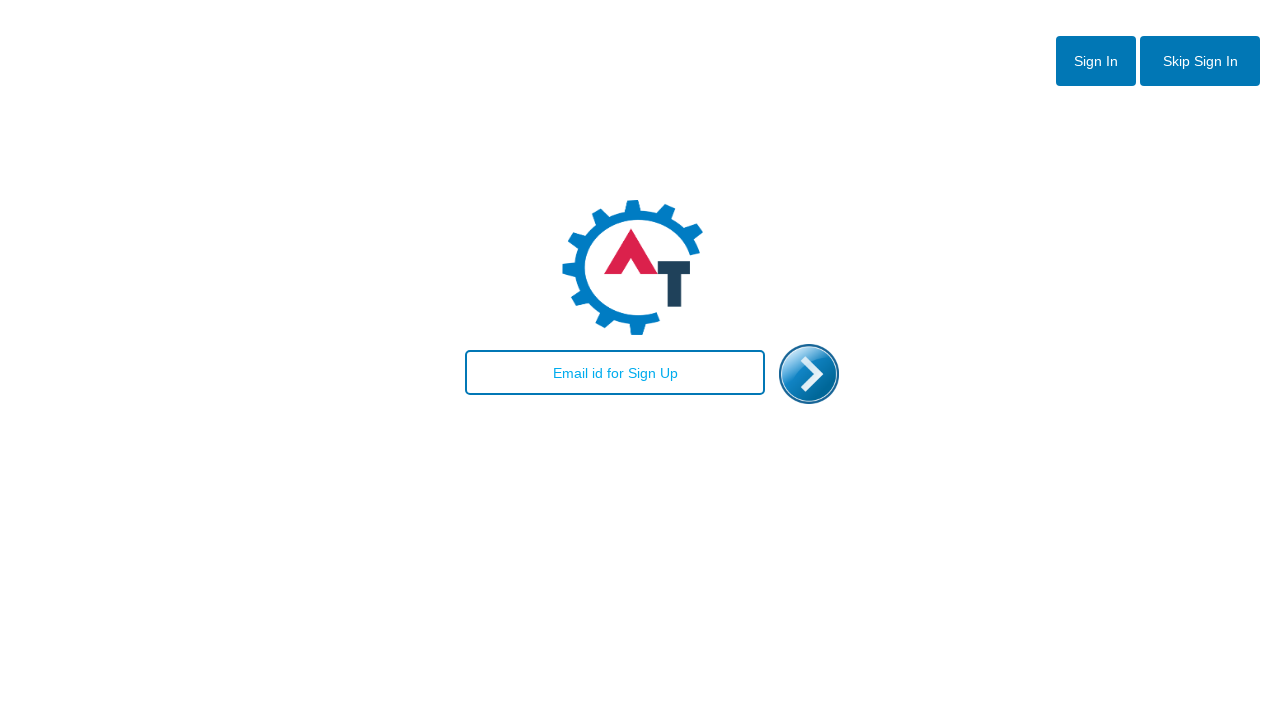

Clicked skip sign-in button at (1200, 61) on #btn2
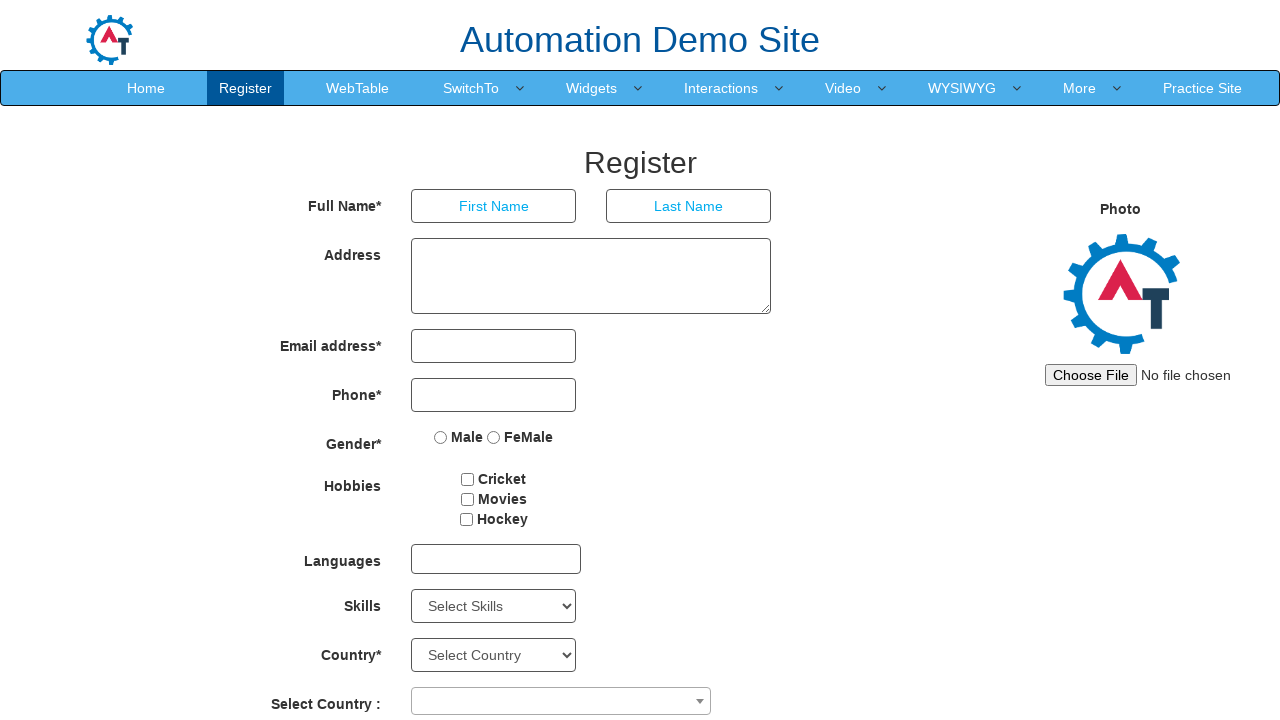

Page load completed
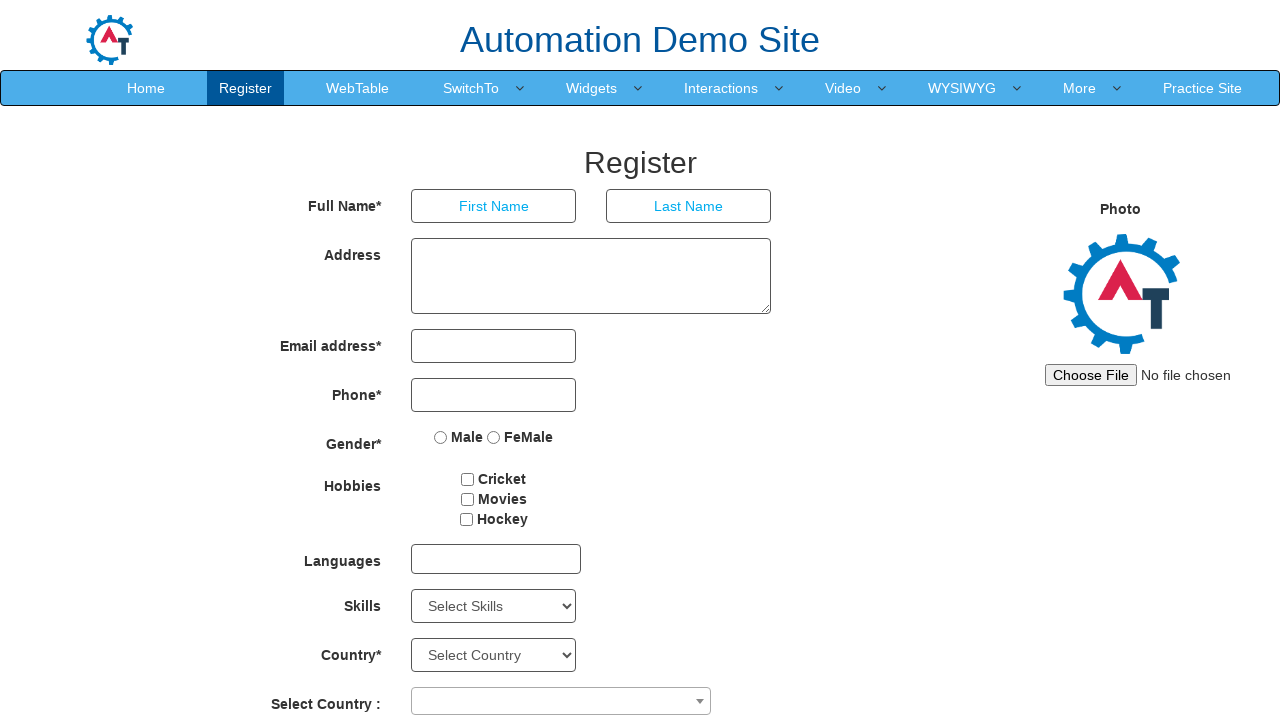

Verified page title is 'Register'
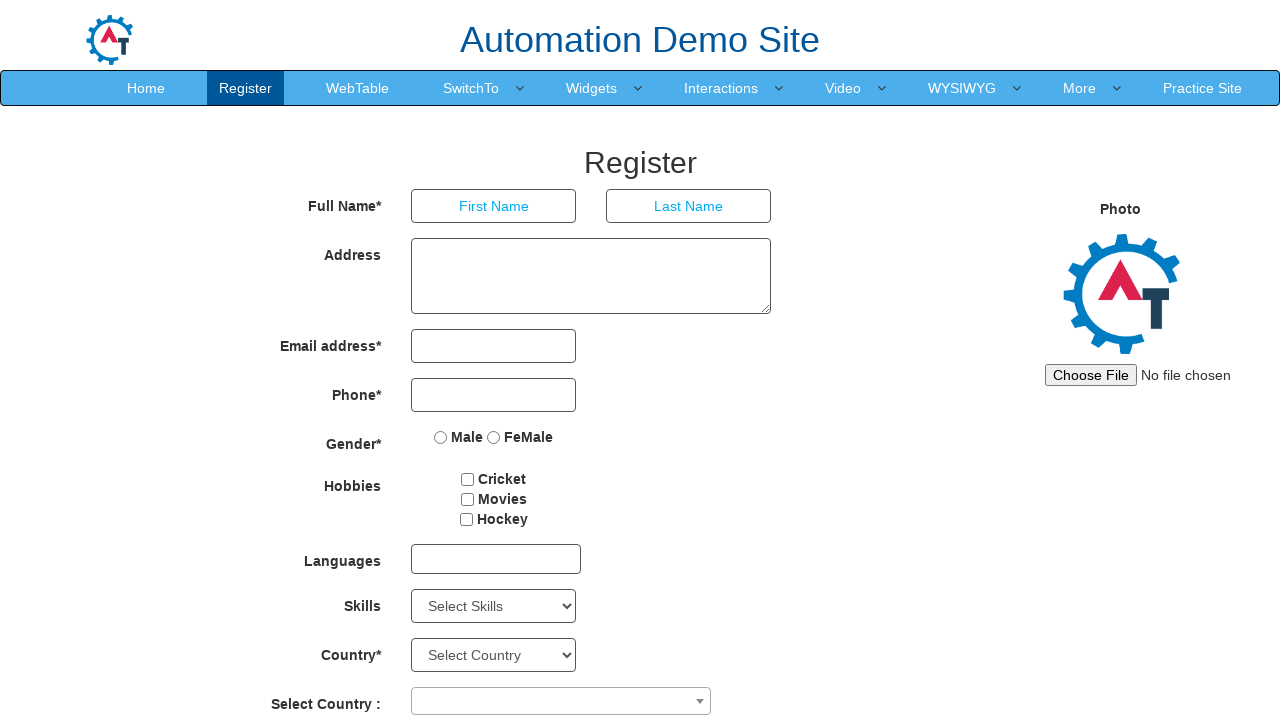

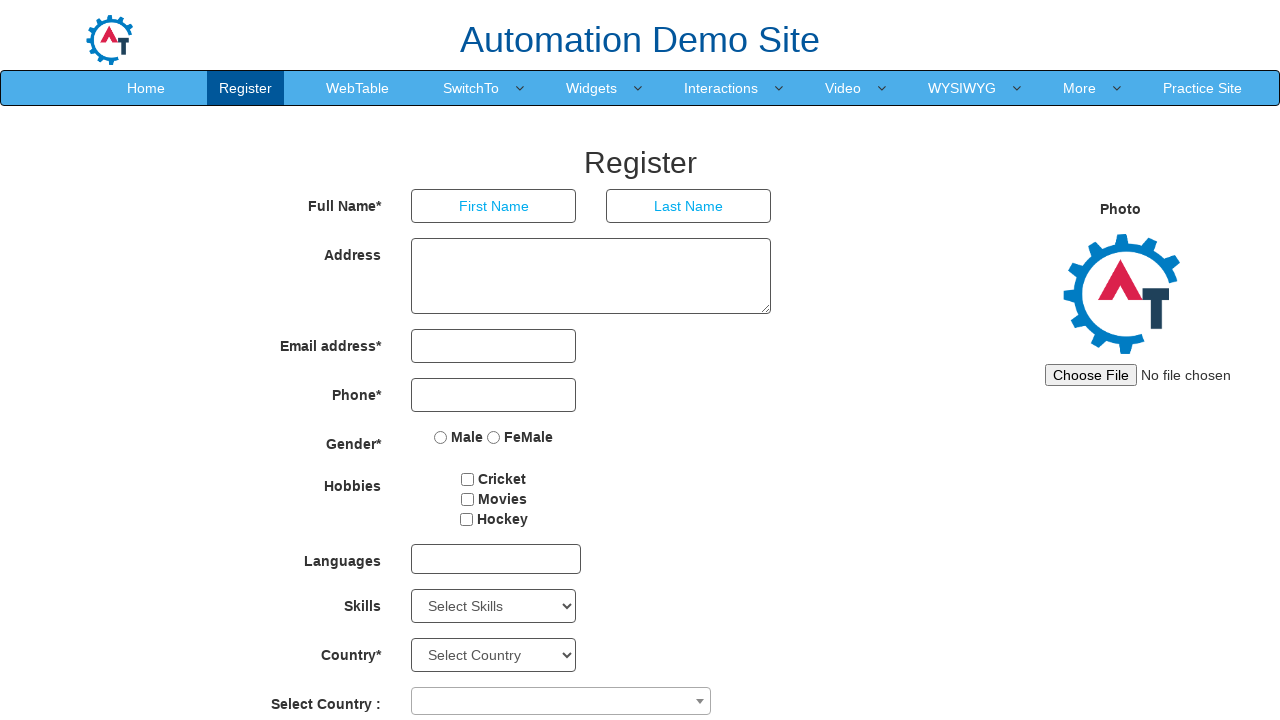